Tests handling of nested iframes by navigating to a frames demo page, filling an input field inside frame_3, and clicking an element inside a child frame of frame_3.

Starting URL: https://ui.vision/demo/webtest/frames/

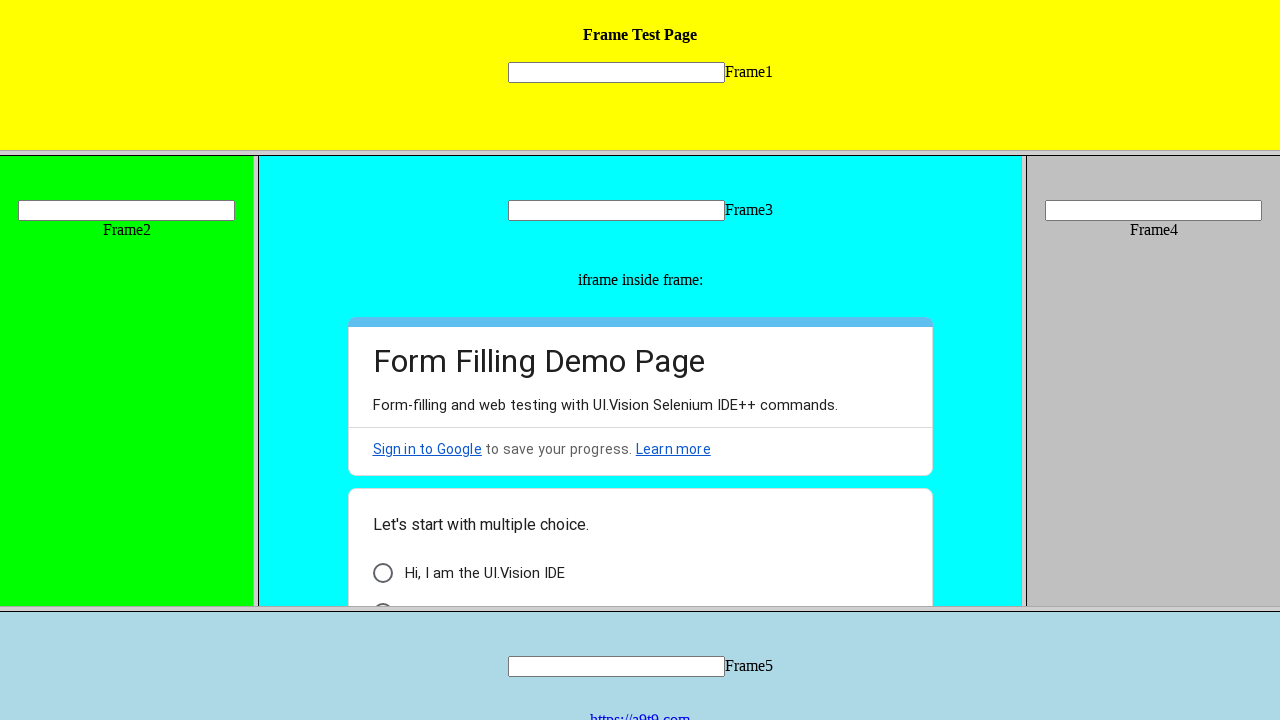

Retrieved frame_3 by URL
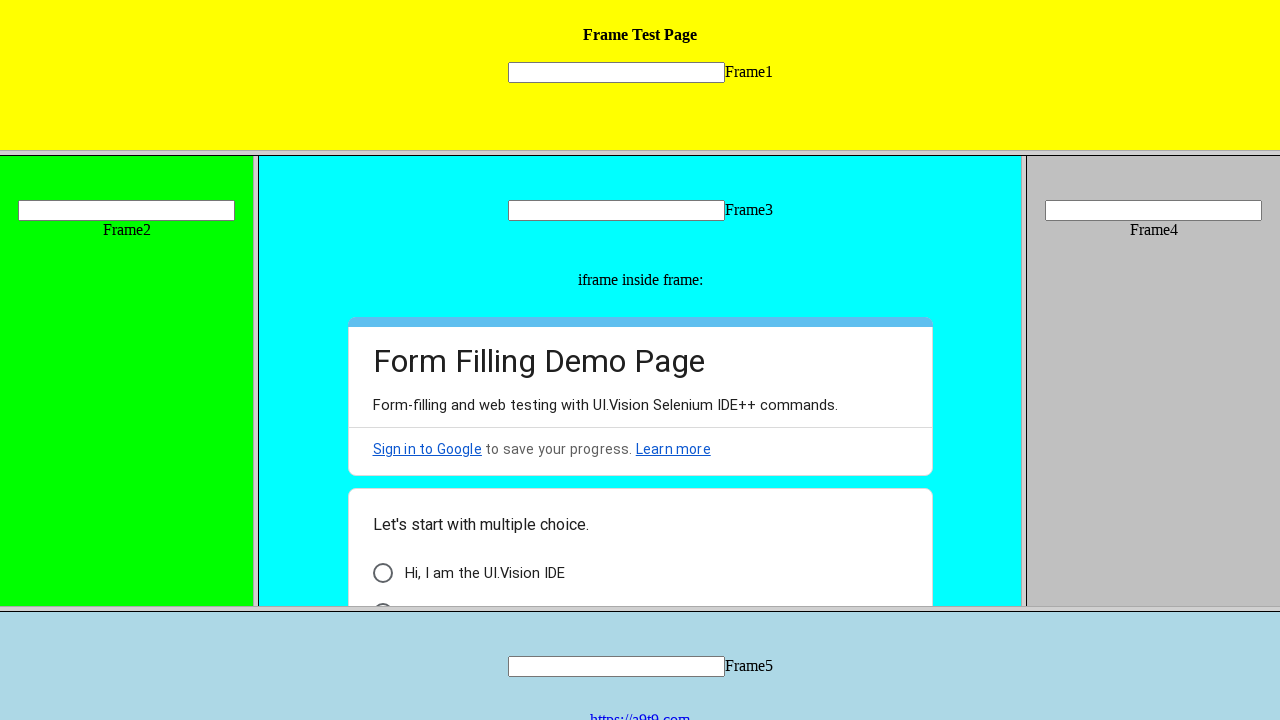

Filled input field 'mytext3' in frame_3 with 'TEST' on input[name='mytext3']
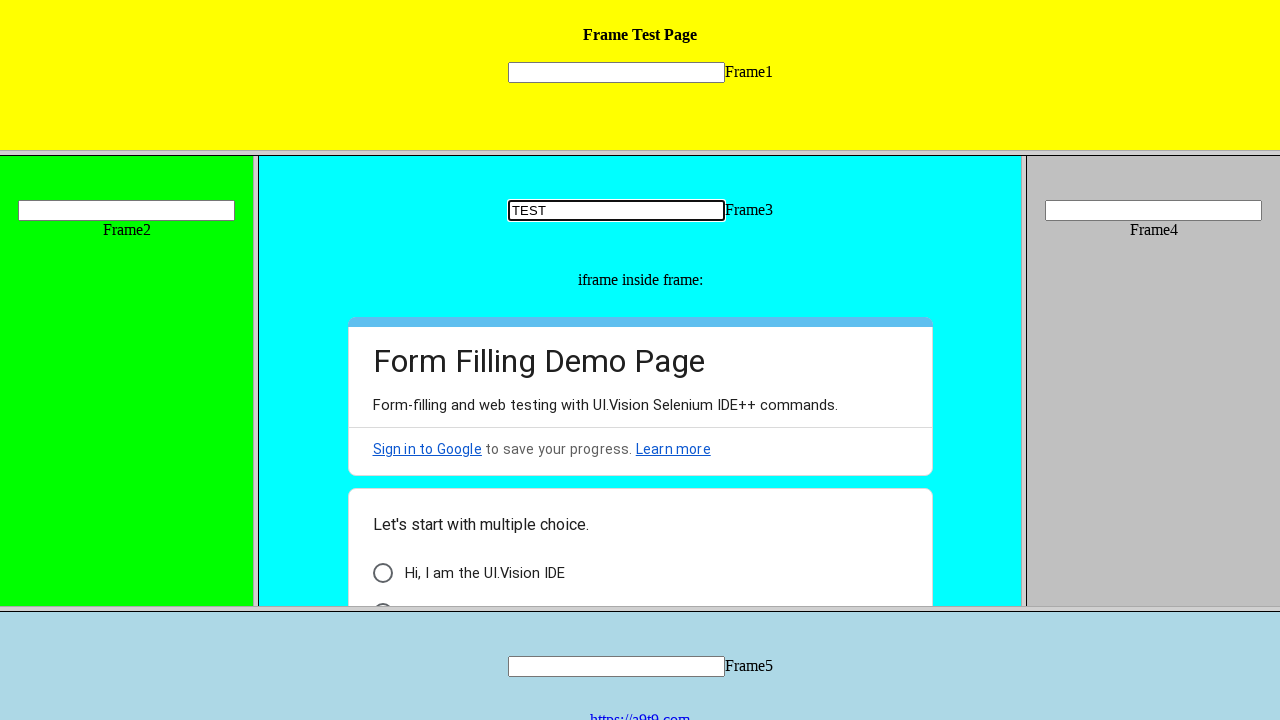

Waited 2 seconds for input fill to complete
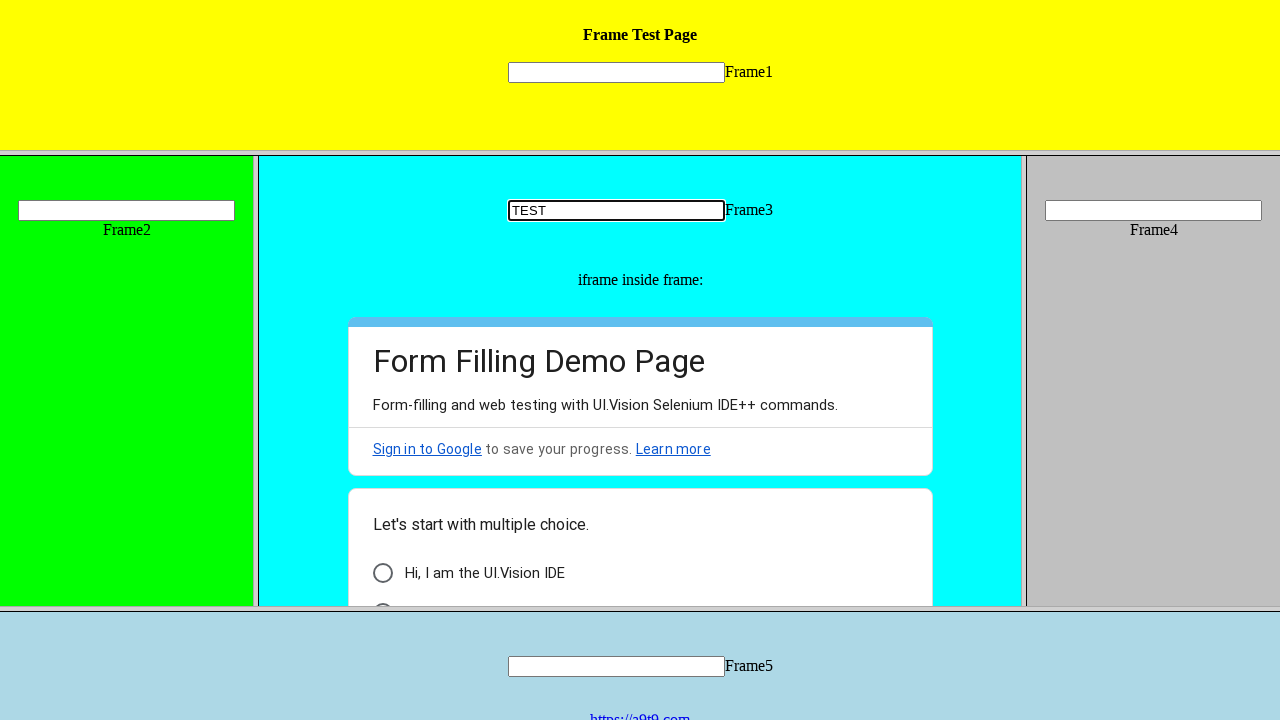

Retrieved child frames of frame_3
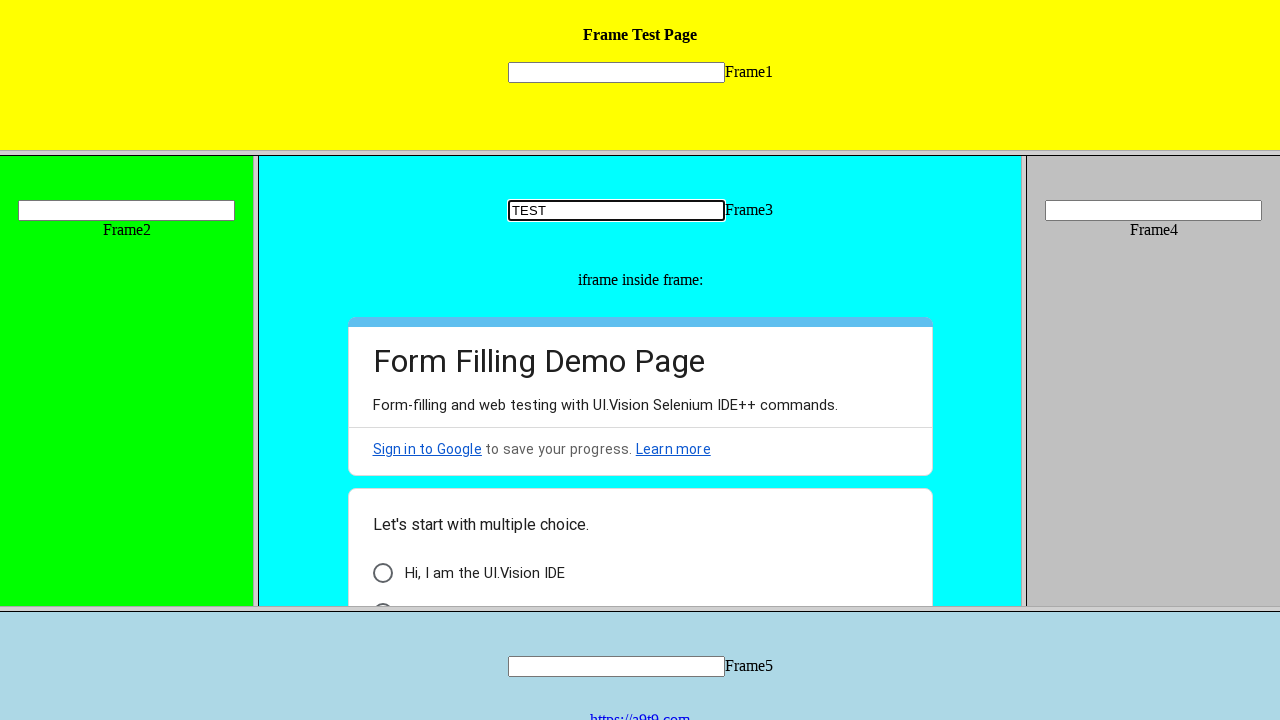

Clicked element in the first child frame of frame_3 at (382, 573) on xpath=//*[@id="i6"]/div[3]/div
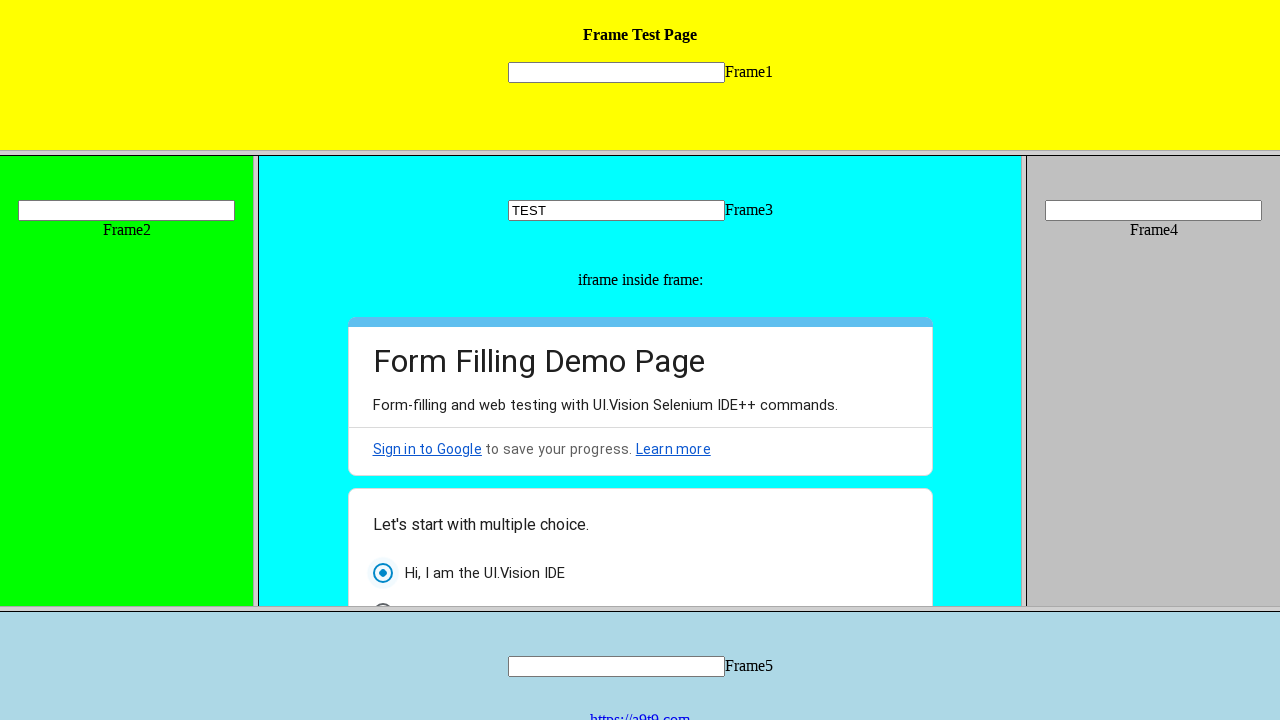

Waited 5 seconds for click action to complete
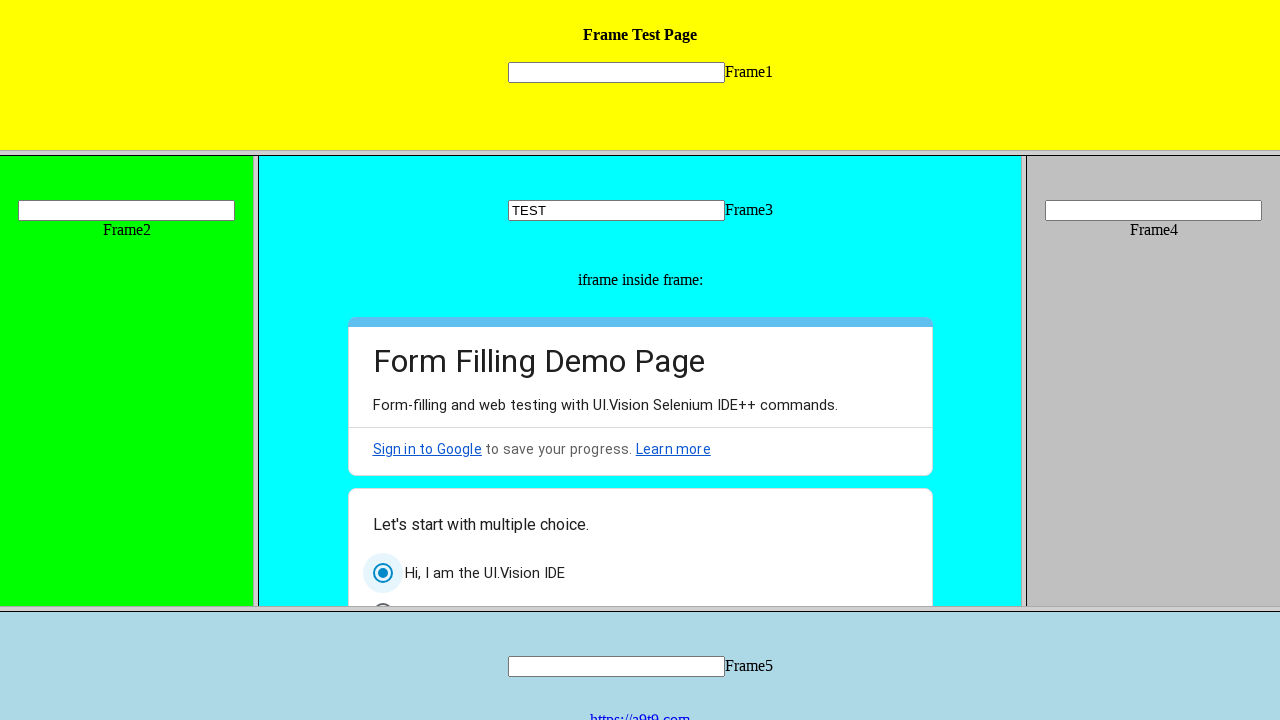

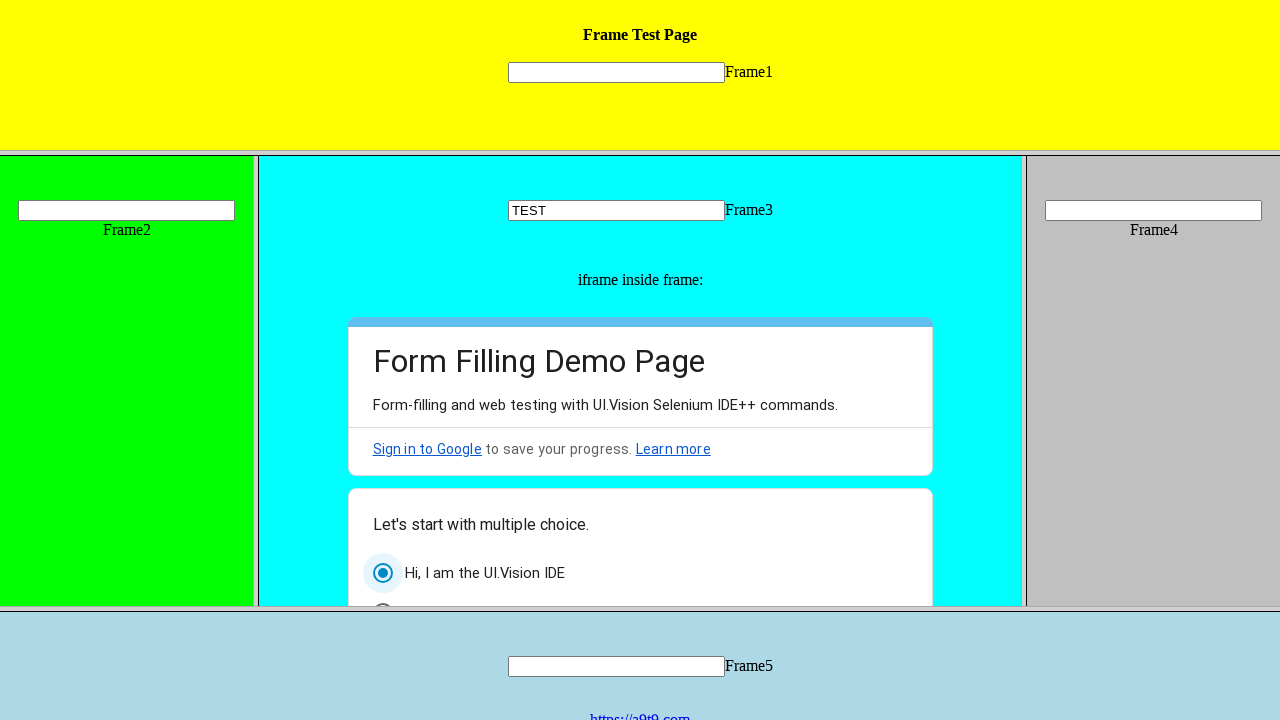